Tests that other controls (checkbox, label) are hidden when editing a todo item.

Starting URL: https://demo.playwright.dev/todomvc

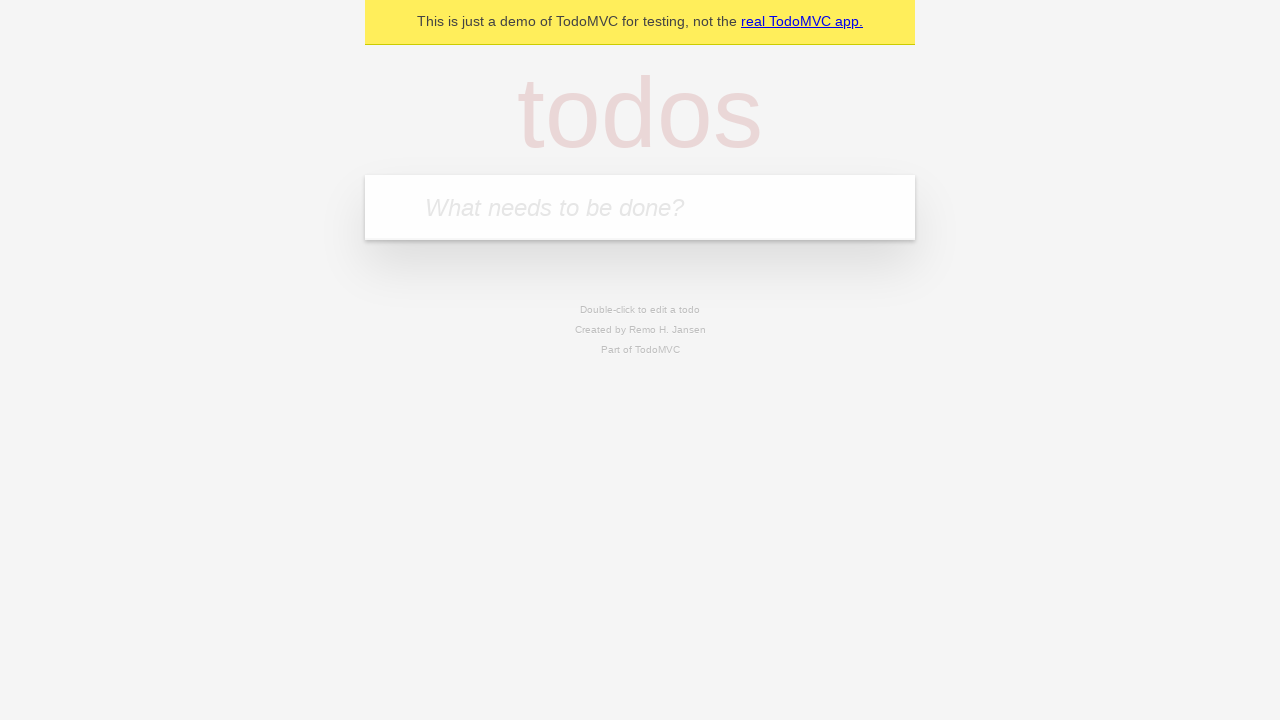

Filled first todo field with 'buy some cheese' on internal:attr=[placeholder="What needs to be done?"i]
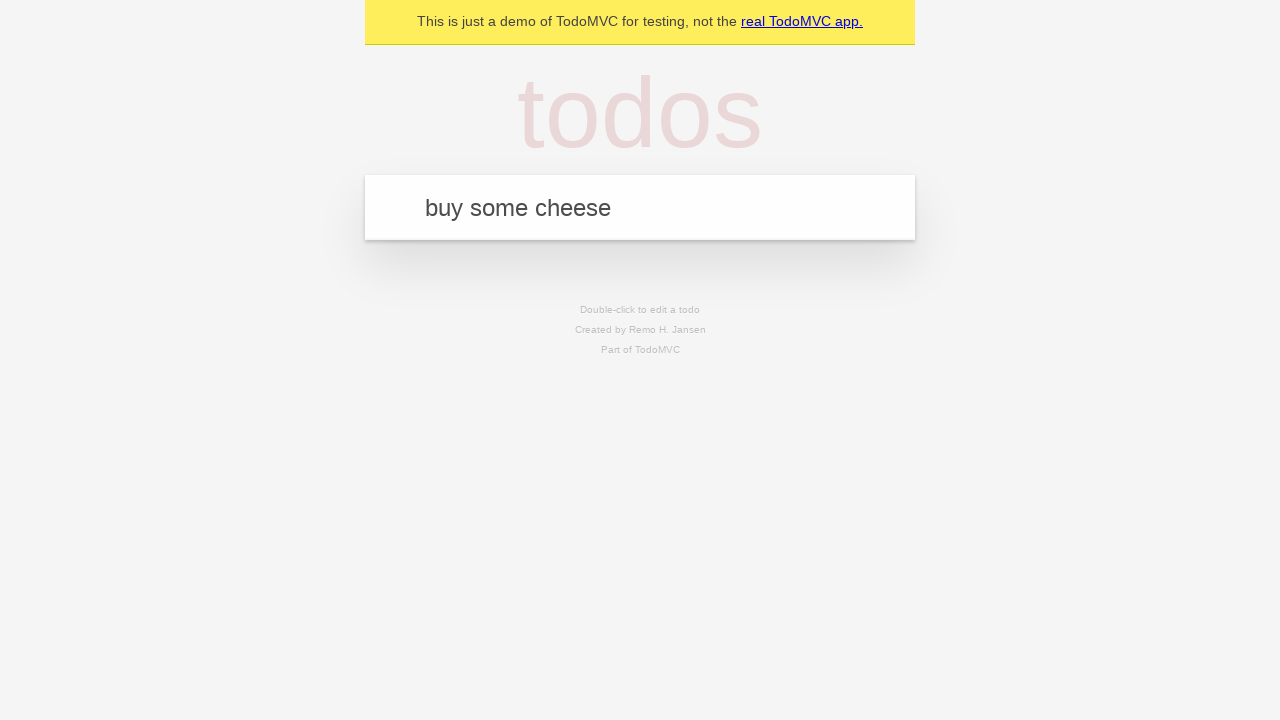

Pressed Enter to create first todo on internal:attr=[placeholder="What needs to be done?"i]
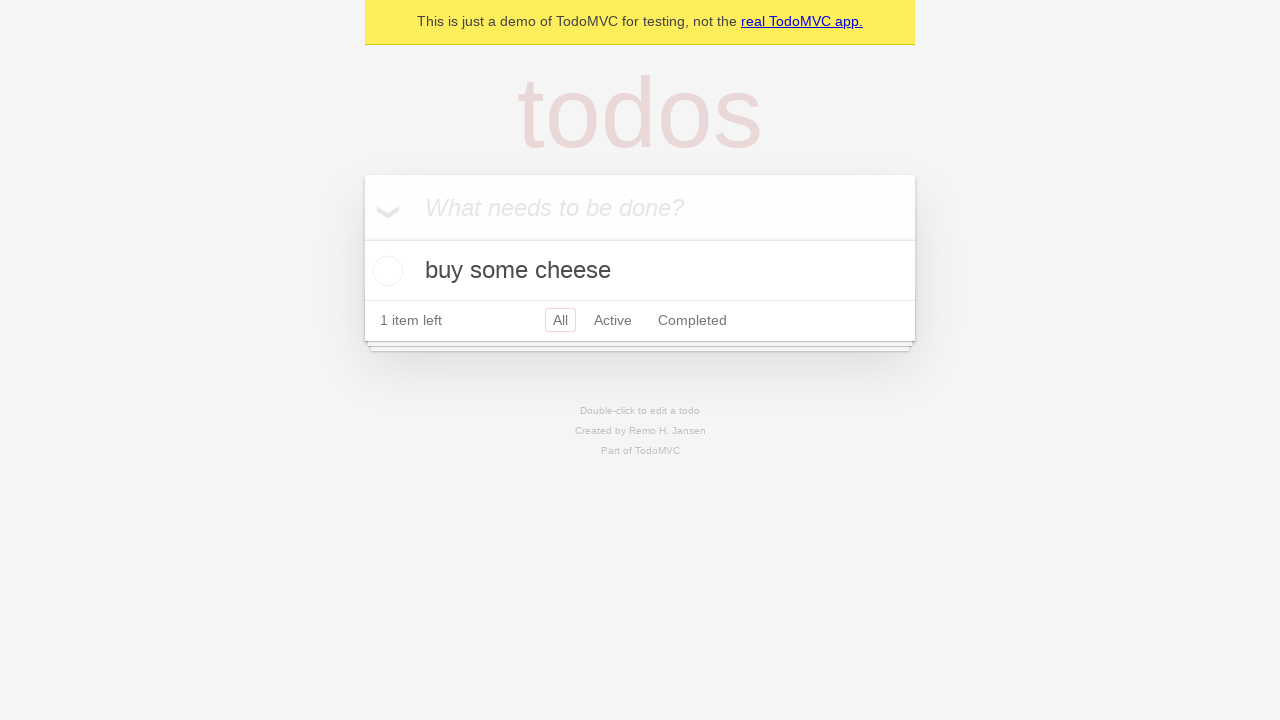

Filled second todo field with 'feed the cat' on internal:attr=[placeholder="What needs to be done?"i]
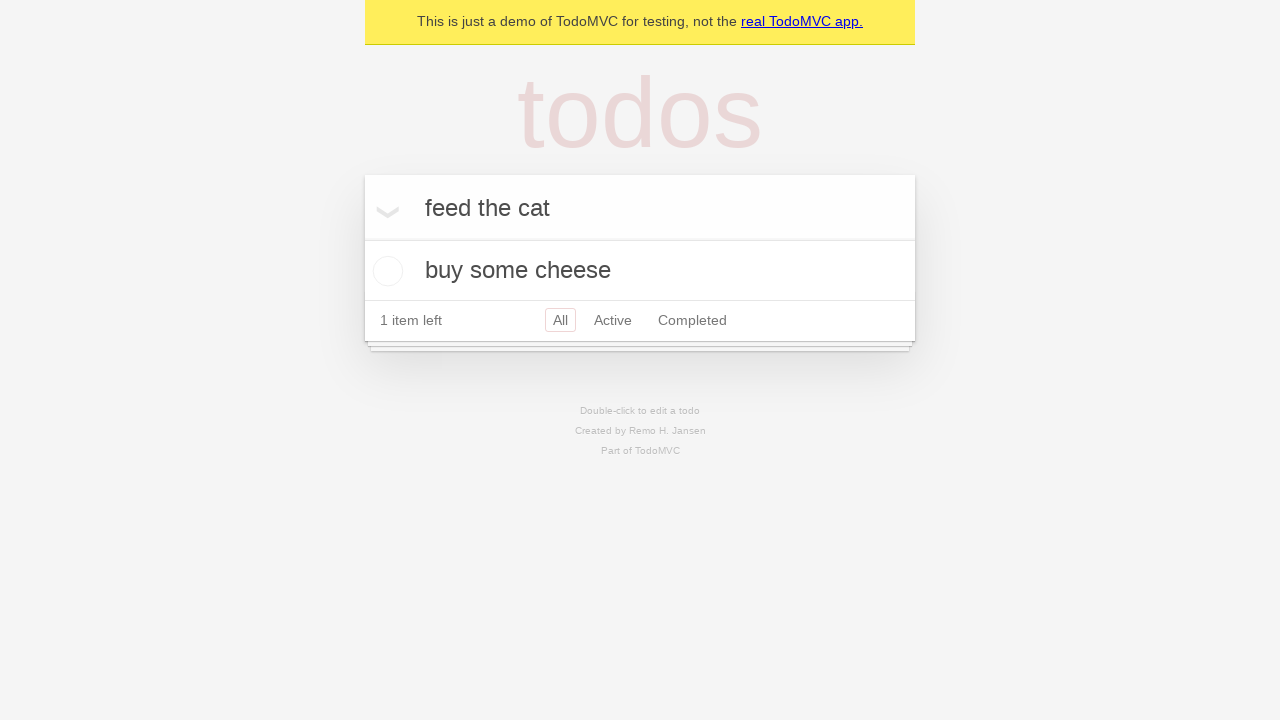

Pressed Enter to create second todo on internal:attr=[placeholder="What needs to be done?"i]
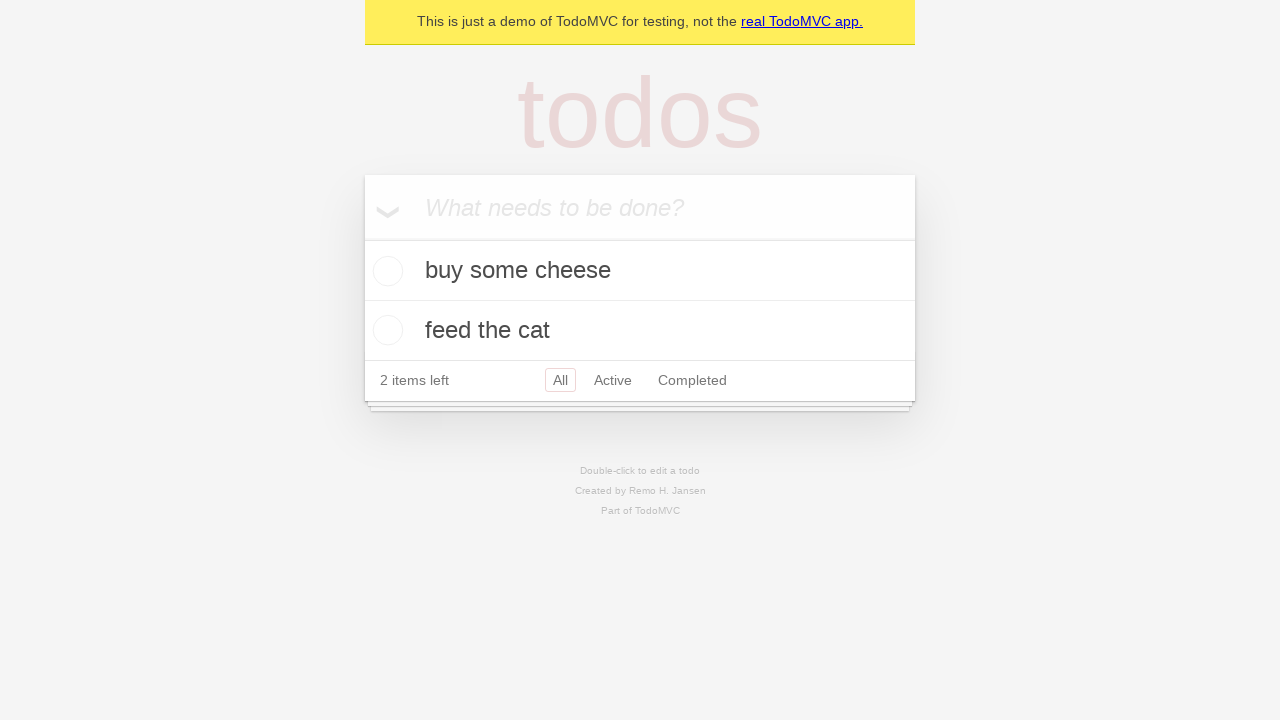

Filled third todo field with 'book a doctors appointment' on internal:attr=[placeholder="What needs to be done?"i]
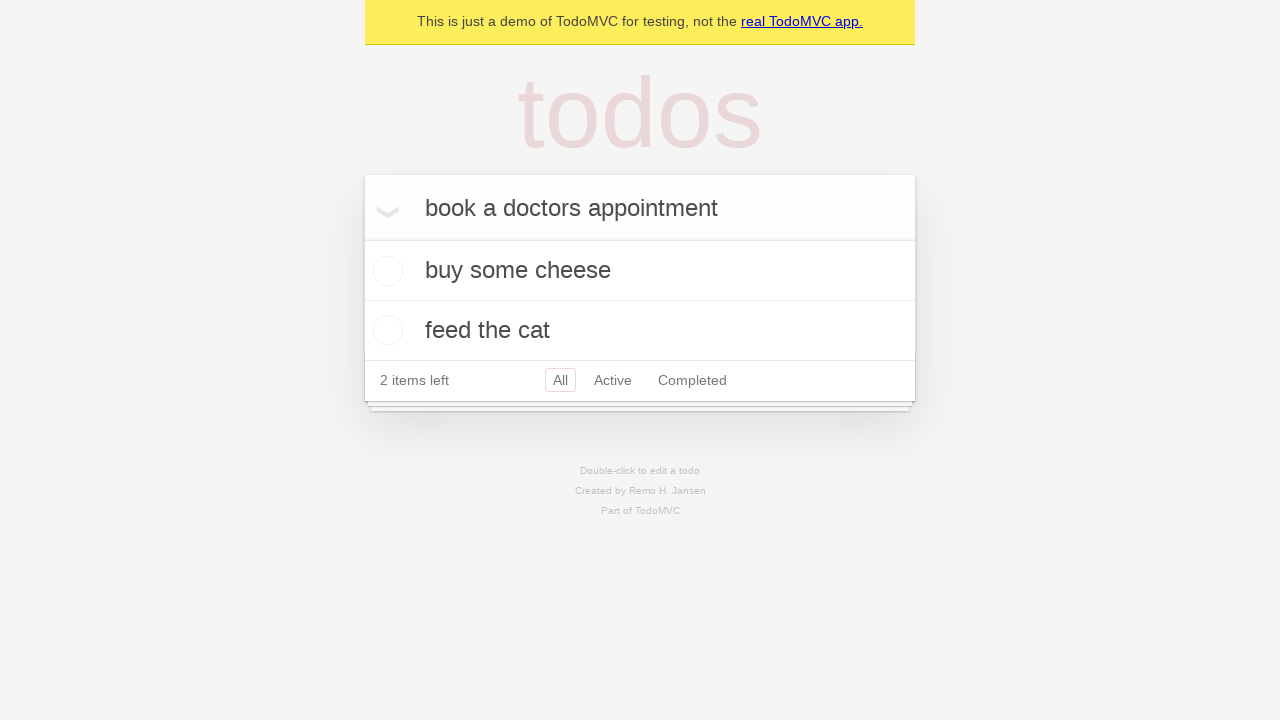

Pressed Enter to create third todo on internal:attr=[placeholder="What needs to be done?"i]
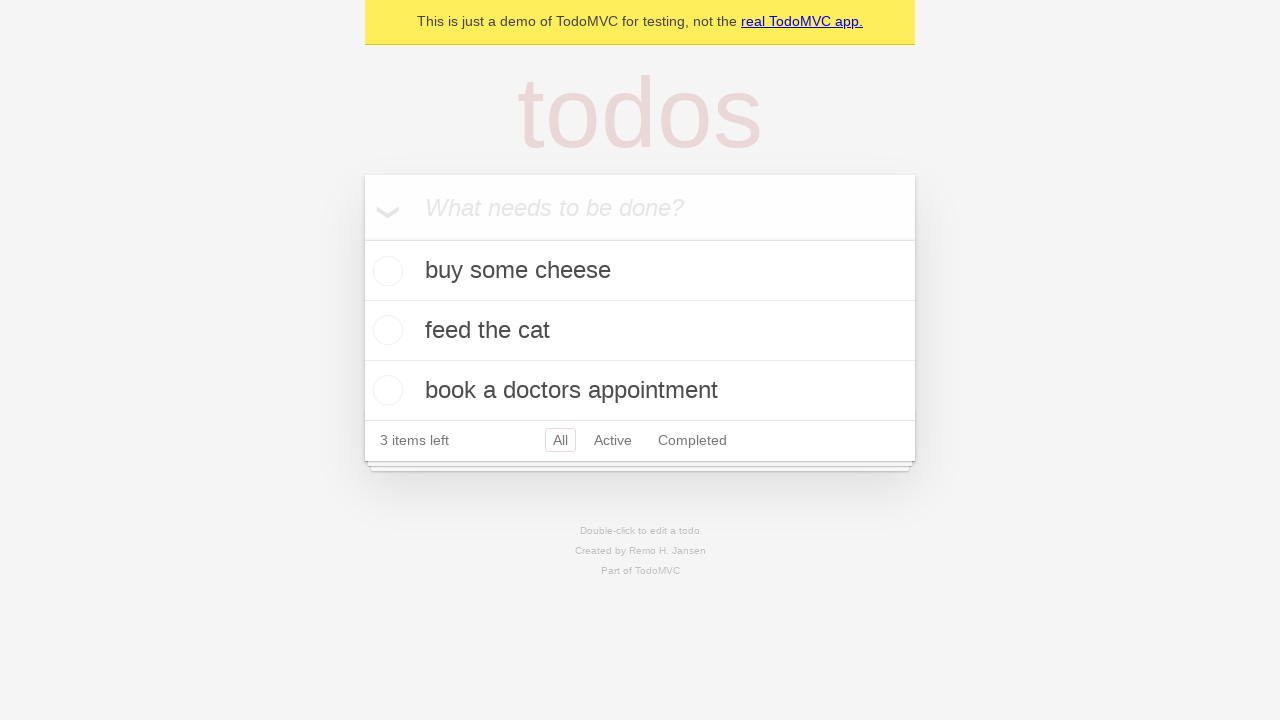

Located second todo item for editing
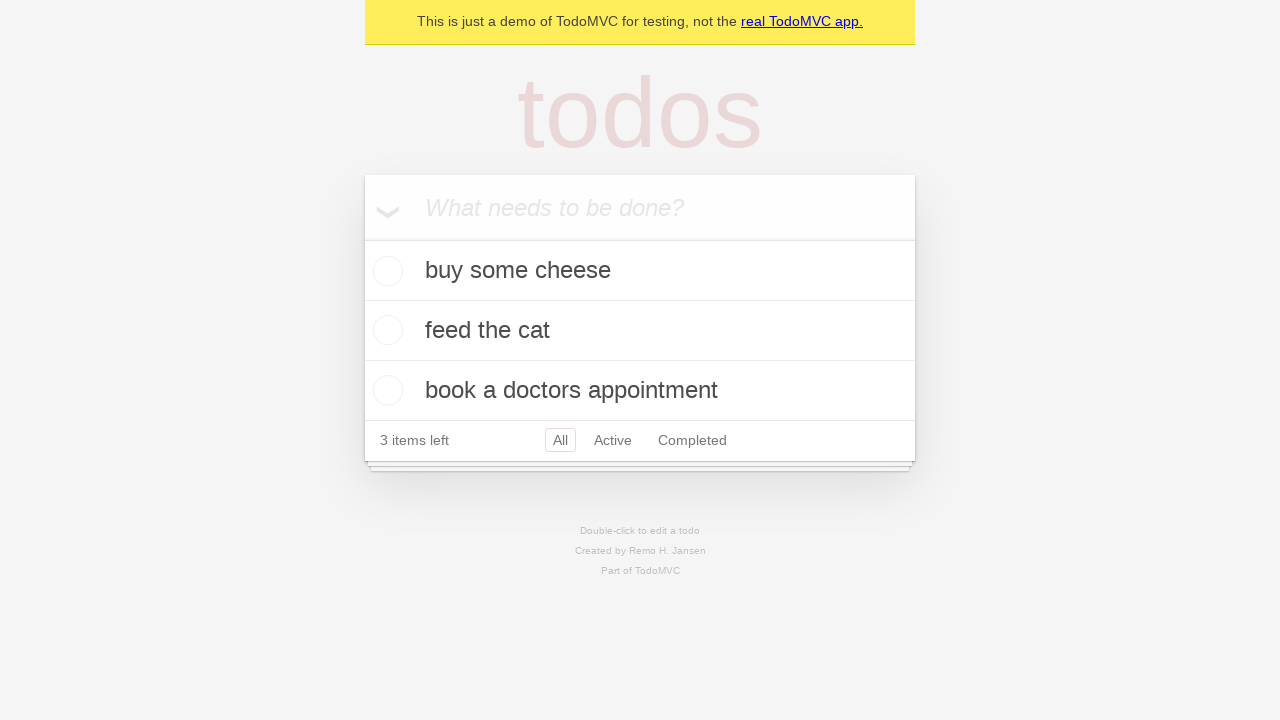

Double-clicked second todo to enter edit mode at (640, 331) on internal:testid=[data-testid="todo-item"s] >> nth=1
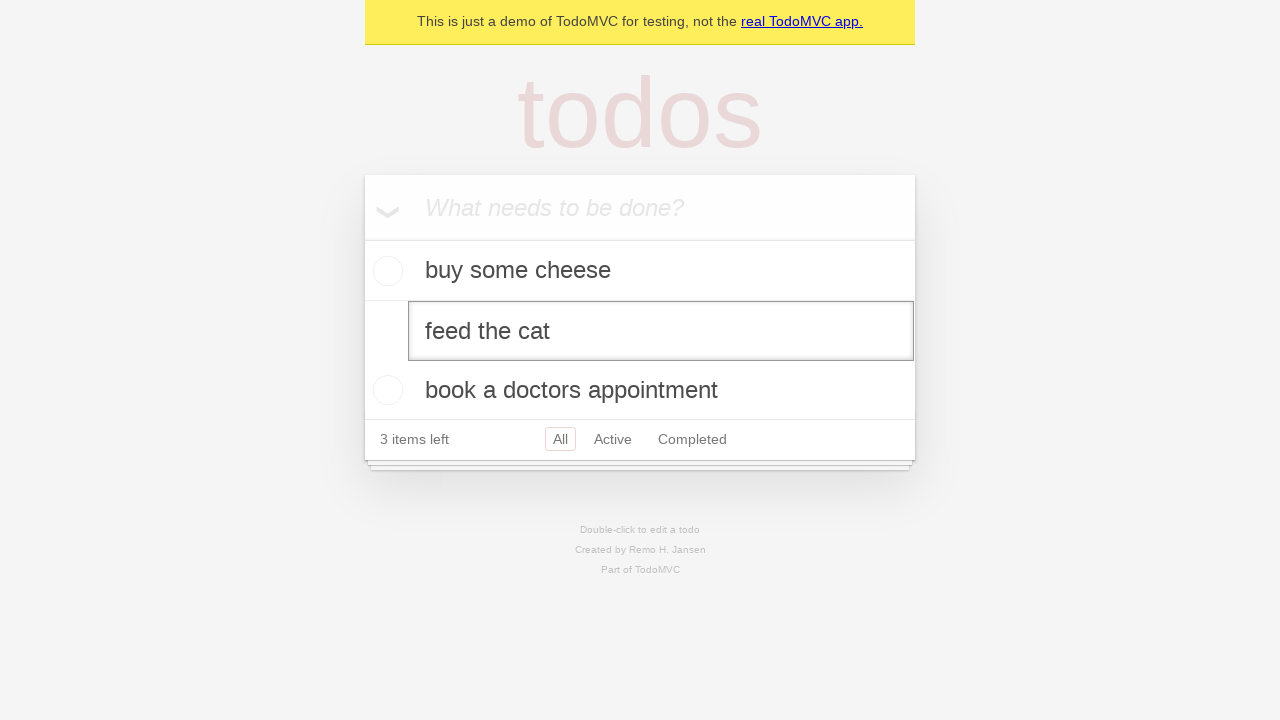

Edit textbox appeared for second todo
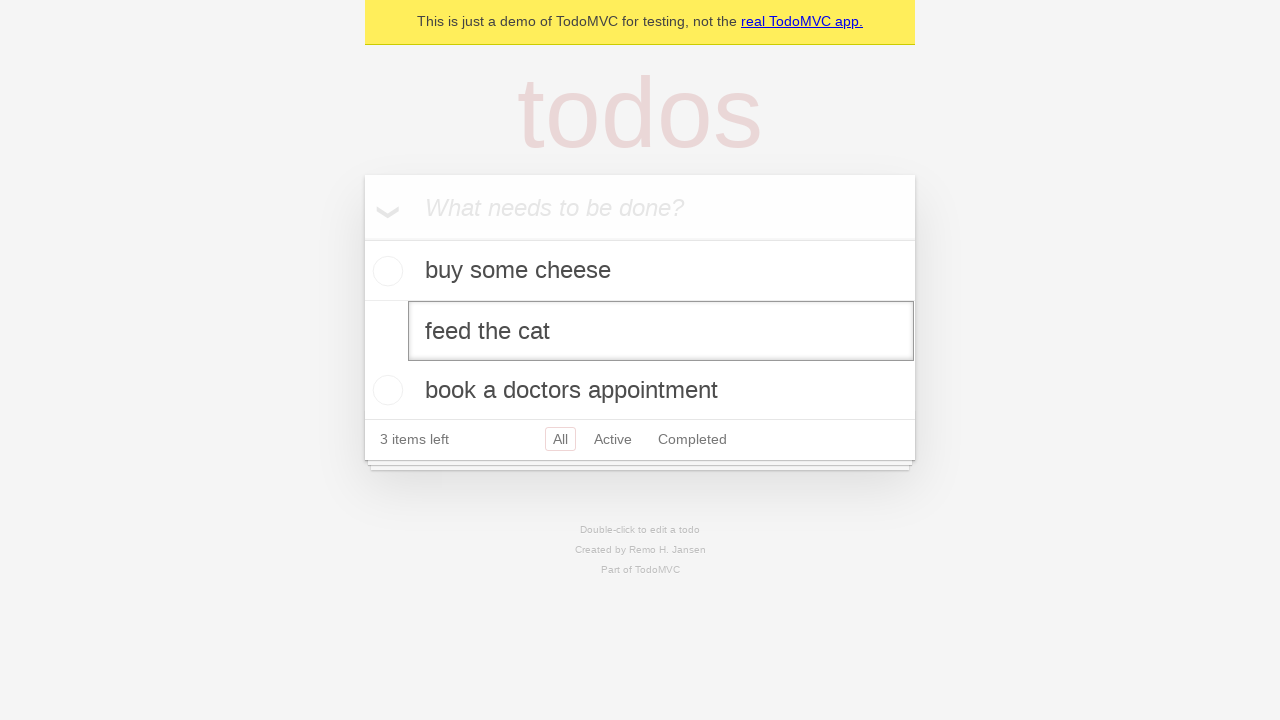

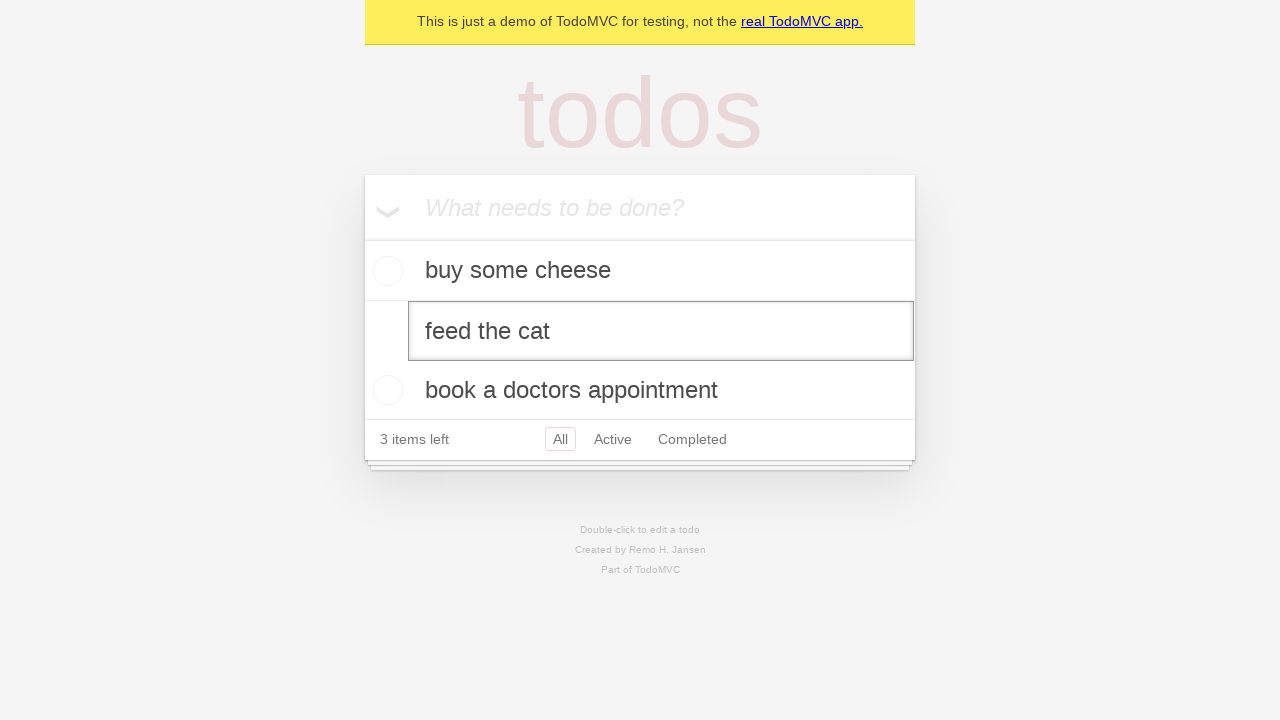